Tests scrolling functionality on a practice page by scrolling the window and then scrolling within a fixed table element to verify table data visibility

Starting URL: https://rahulshettyacademy.com/AutomationPractice

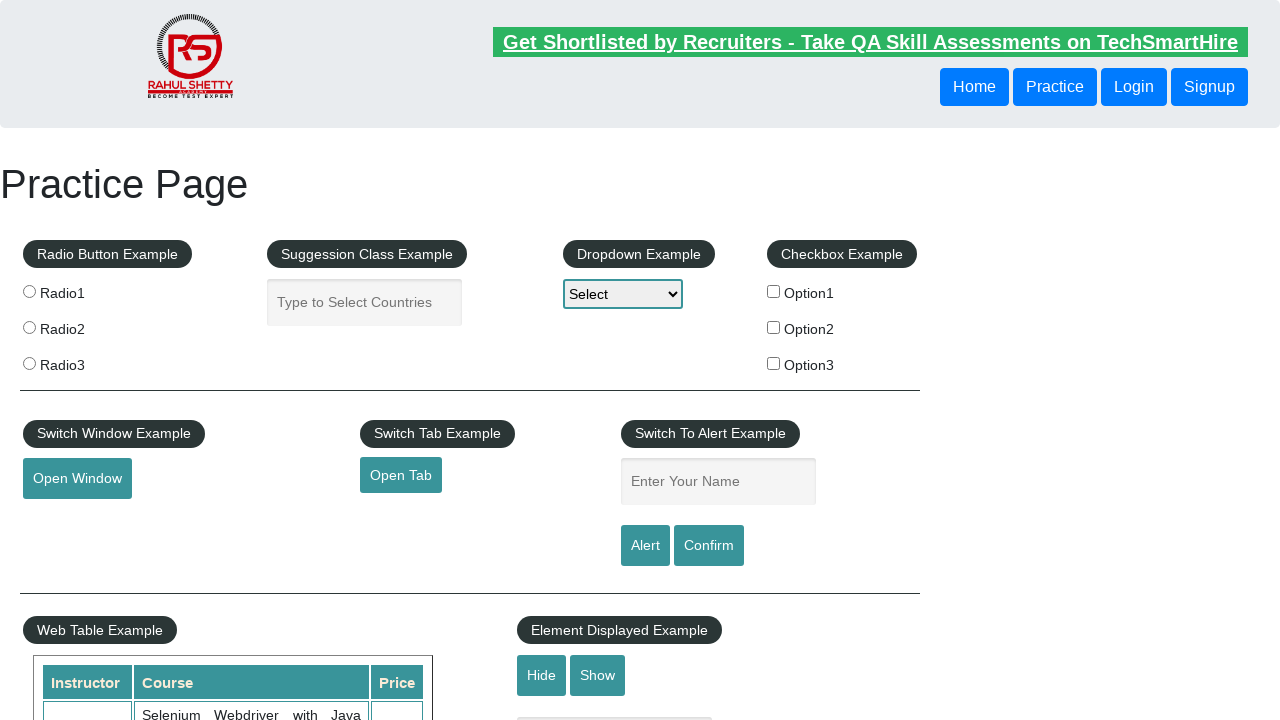

Scrolled window down by 500 pixels
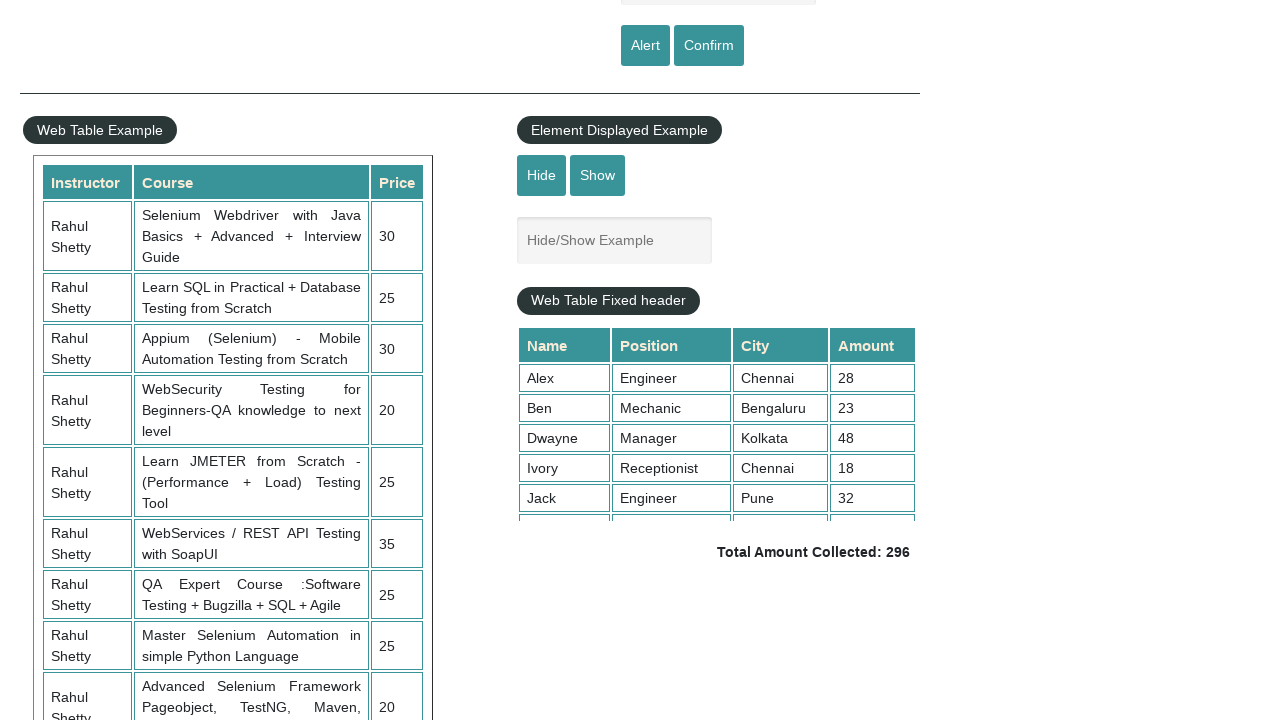

Waited 1 second for window scroll to complete
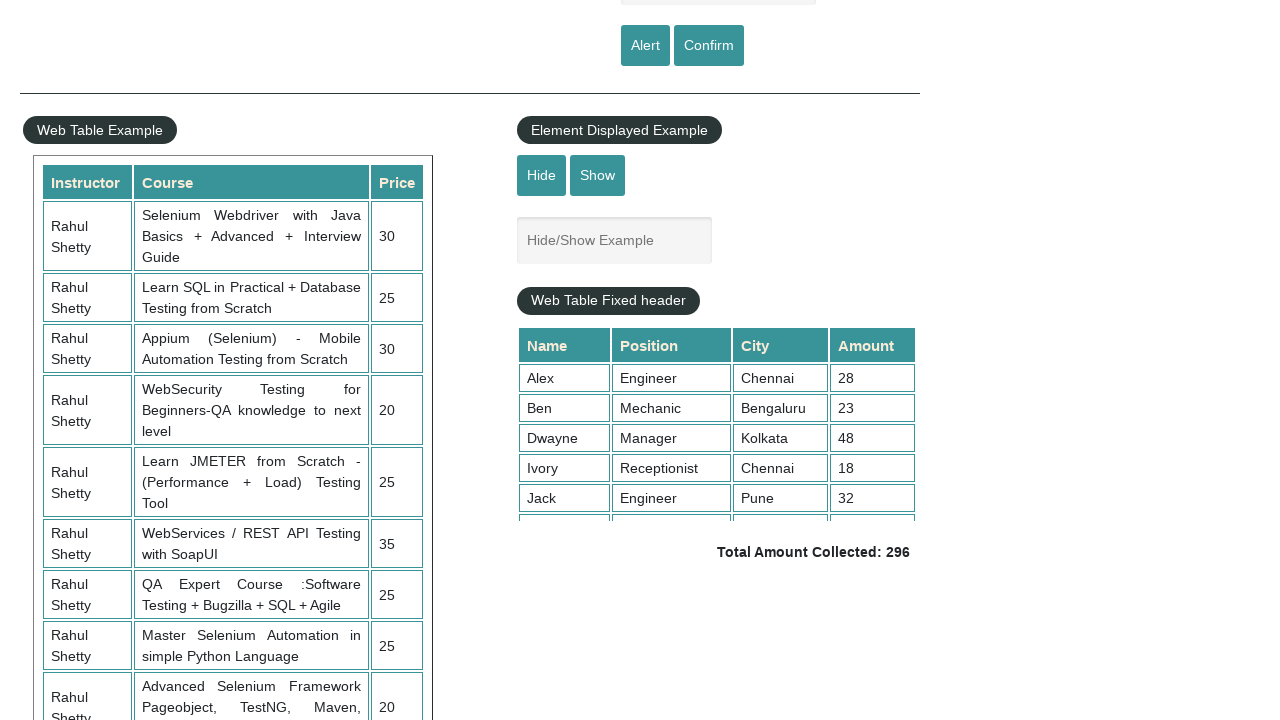

Scrolled within the fixed table element by 5000 pixels
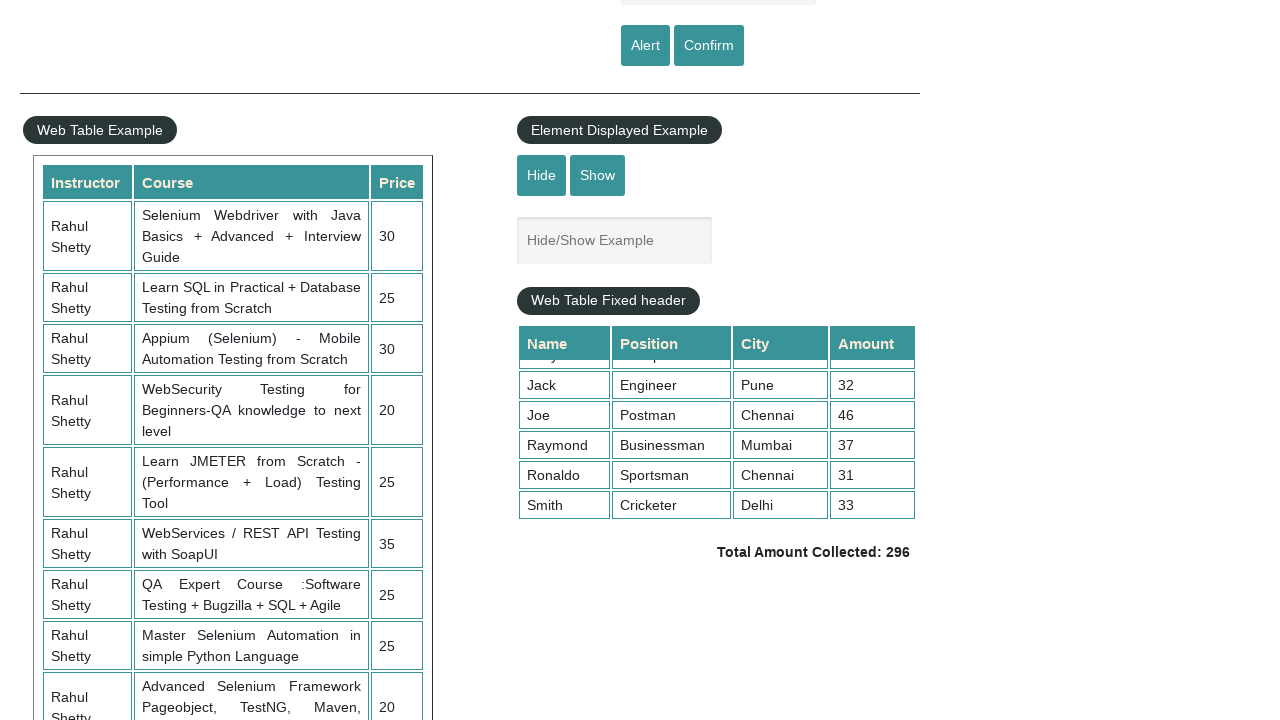

Waited 1 second for table scroll to complete
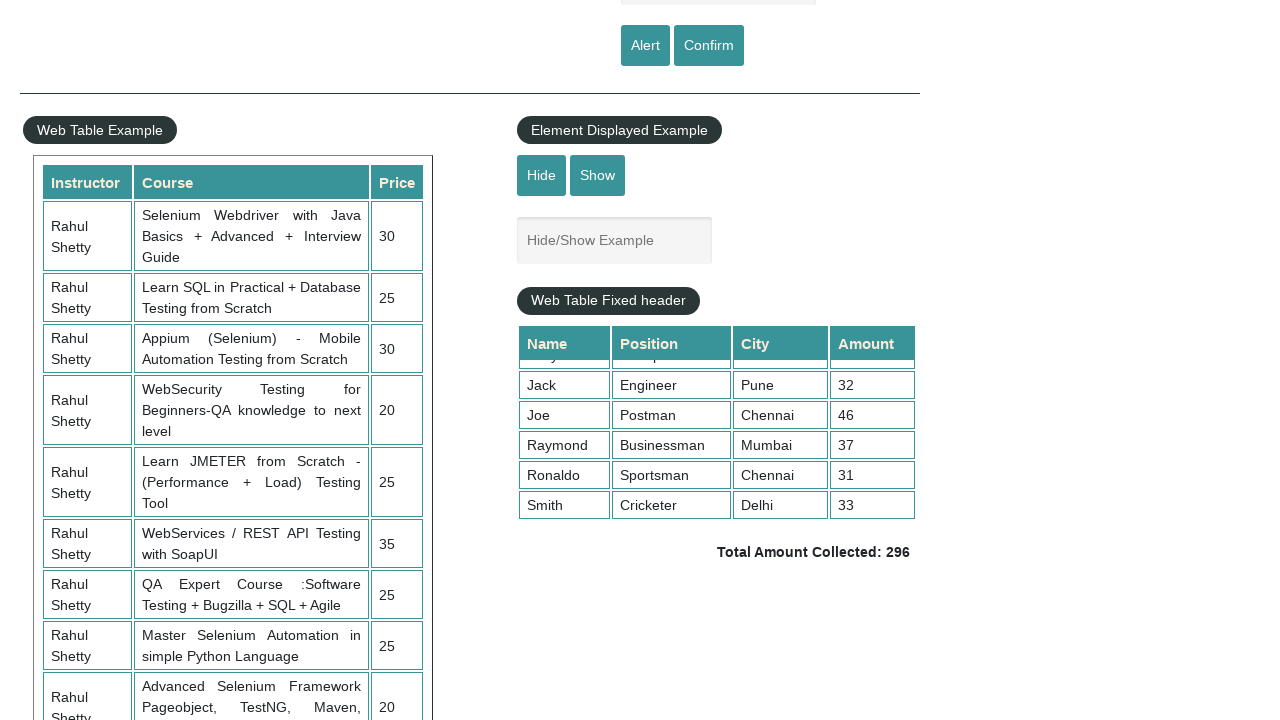

Table data elements became visible
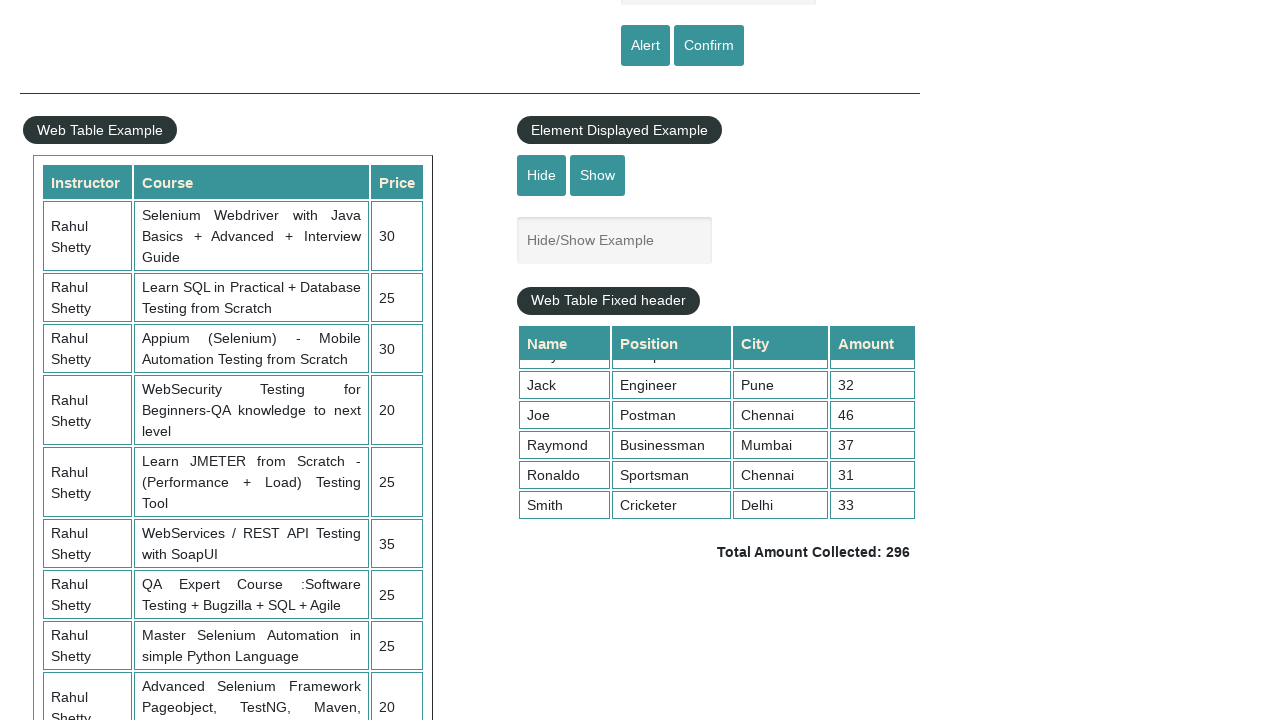

Total amount element became visible
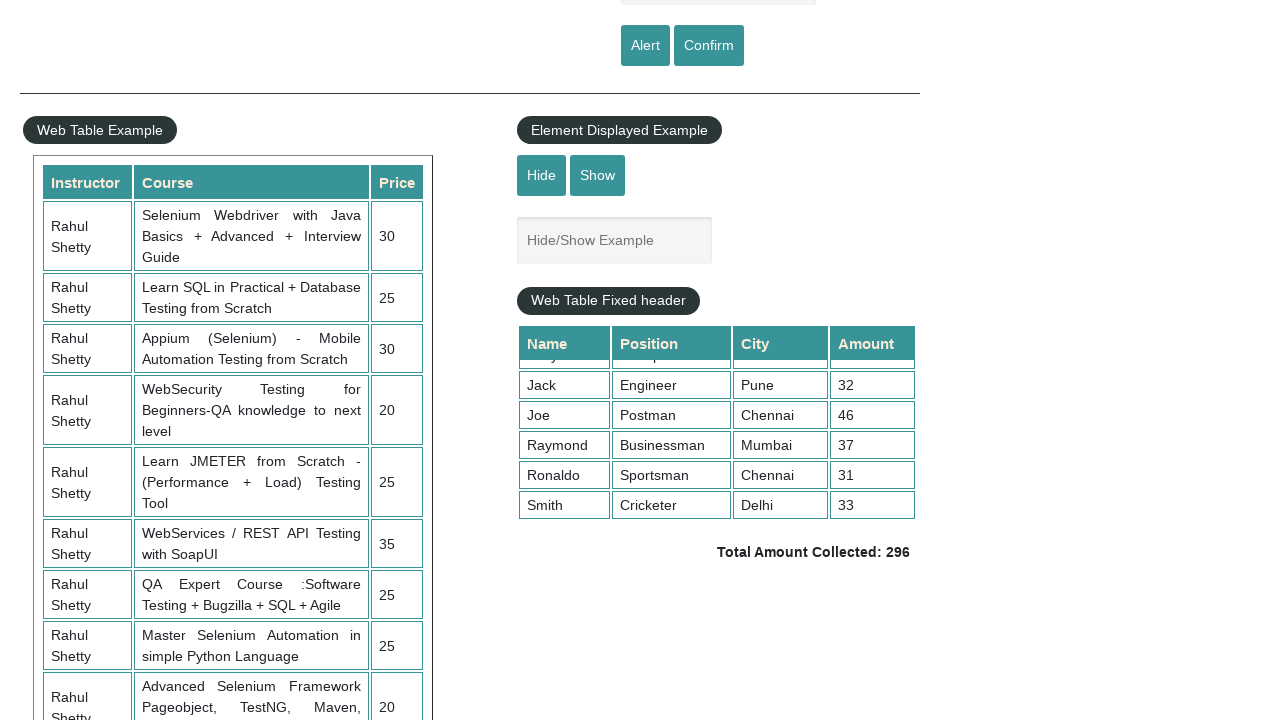

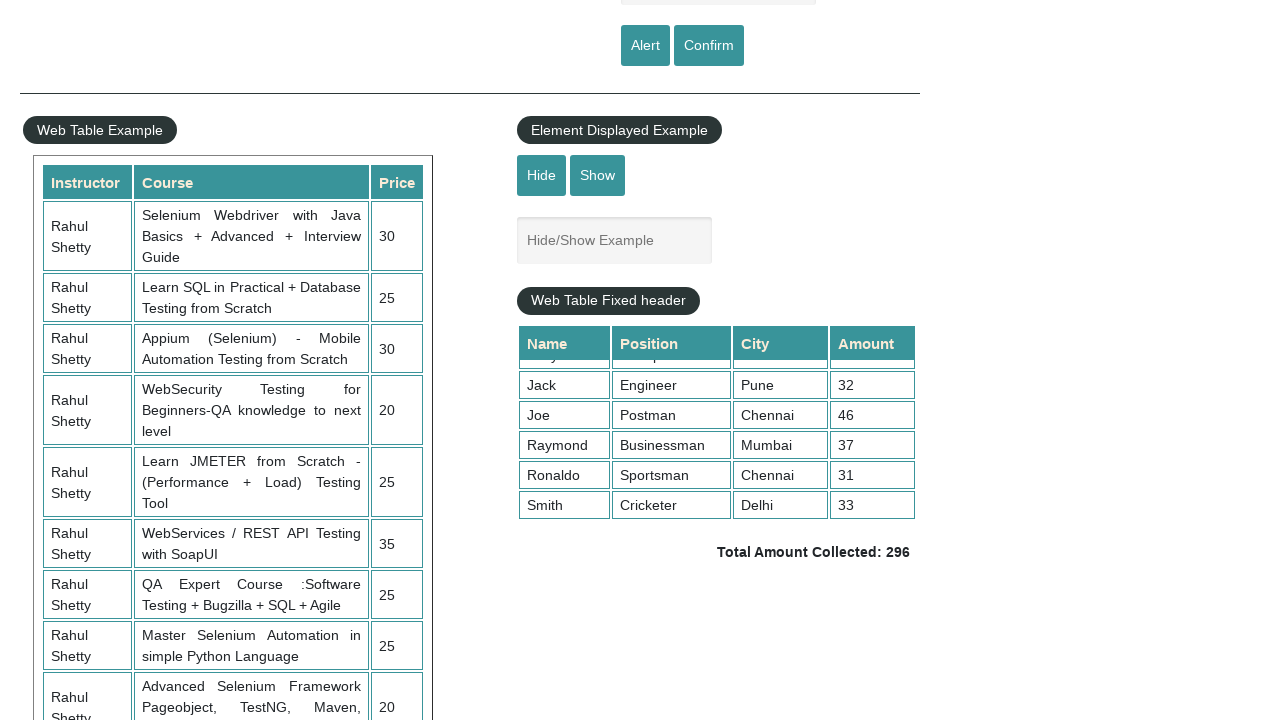